Tests the complete flight booking flow on BlazeDemo: selecting departure and destination cities, choosing a flight, filling in passenger and payment details, and completing the purchase.

Starting URL: https://blazedemo.com/

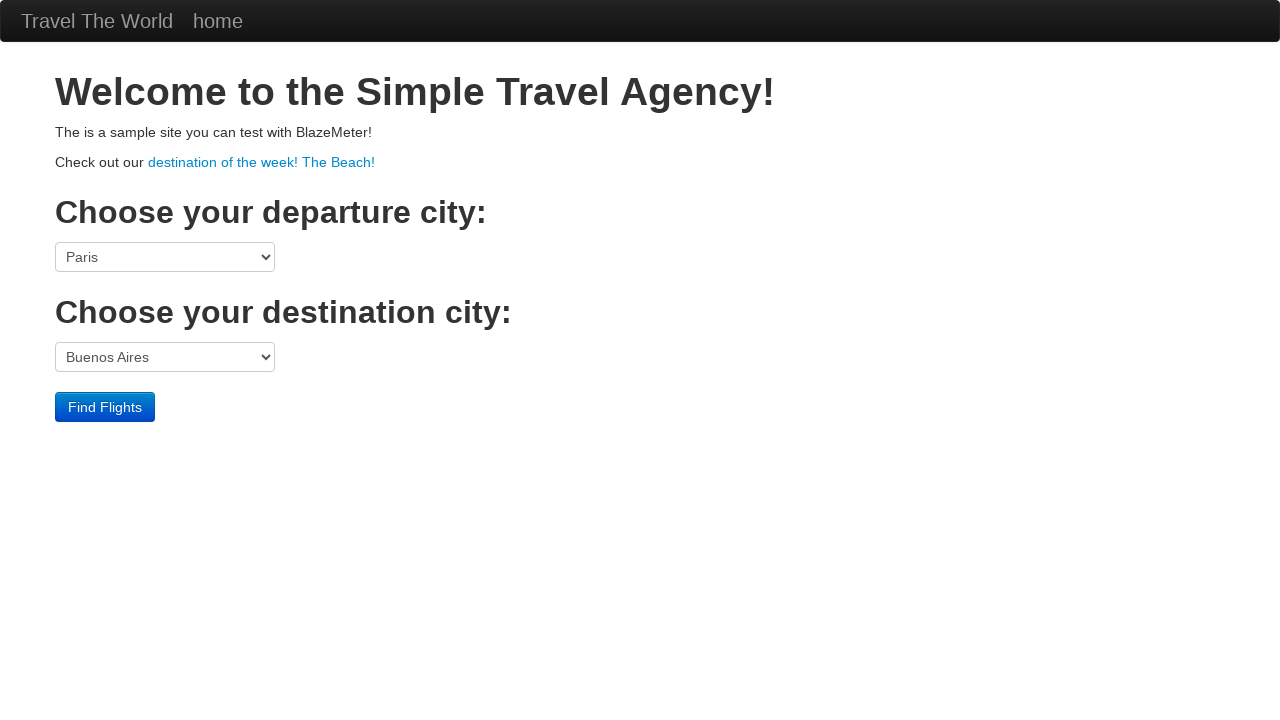

Clicked departure city dropdown at (165, 257) on select[name='fromPort']
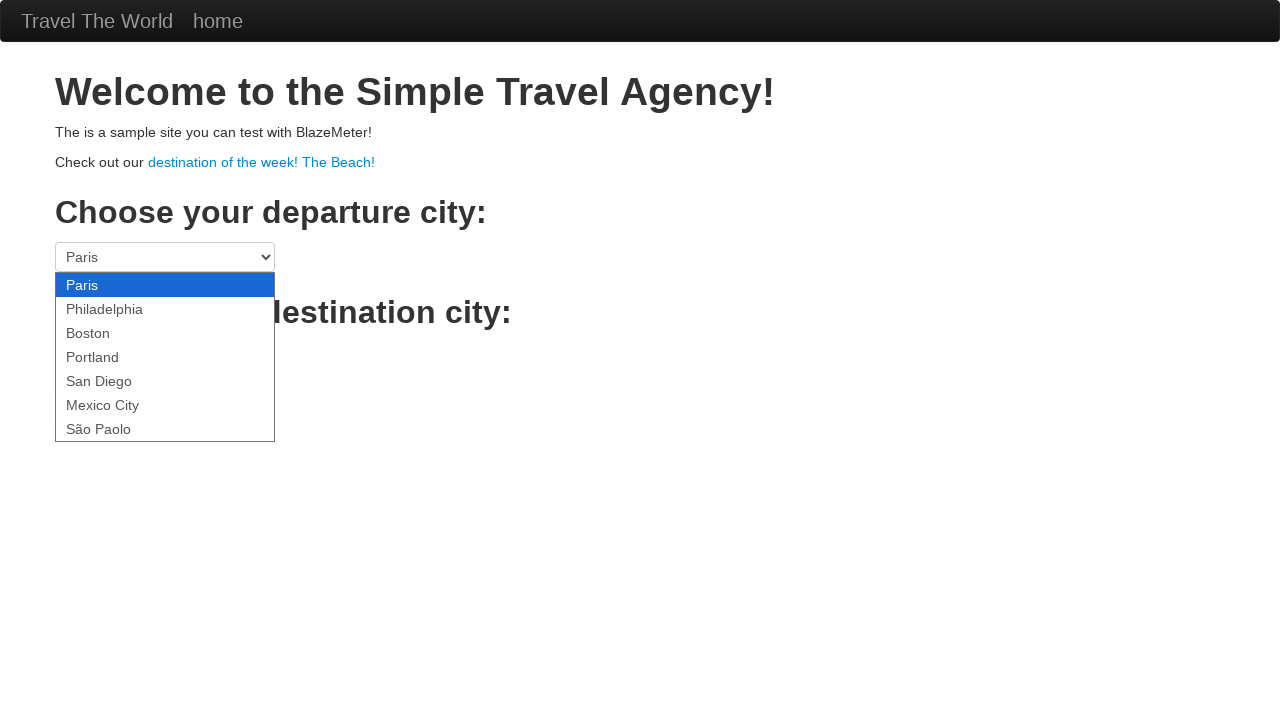

Selected Philadelphia as departure city on select[name='fromPort']
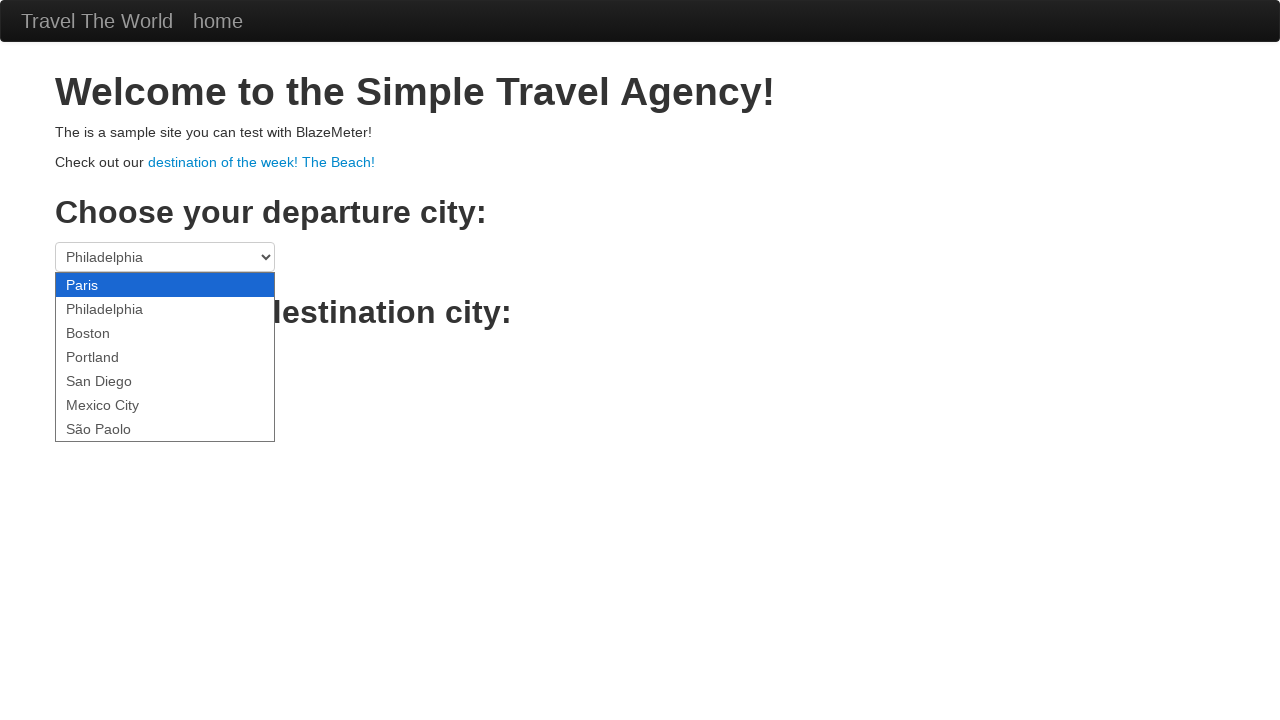

Clicked destination city dropdown at (165, 357) on select[name='toPort']
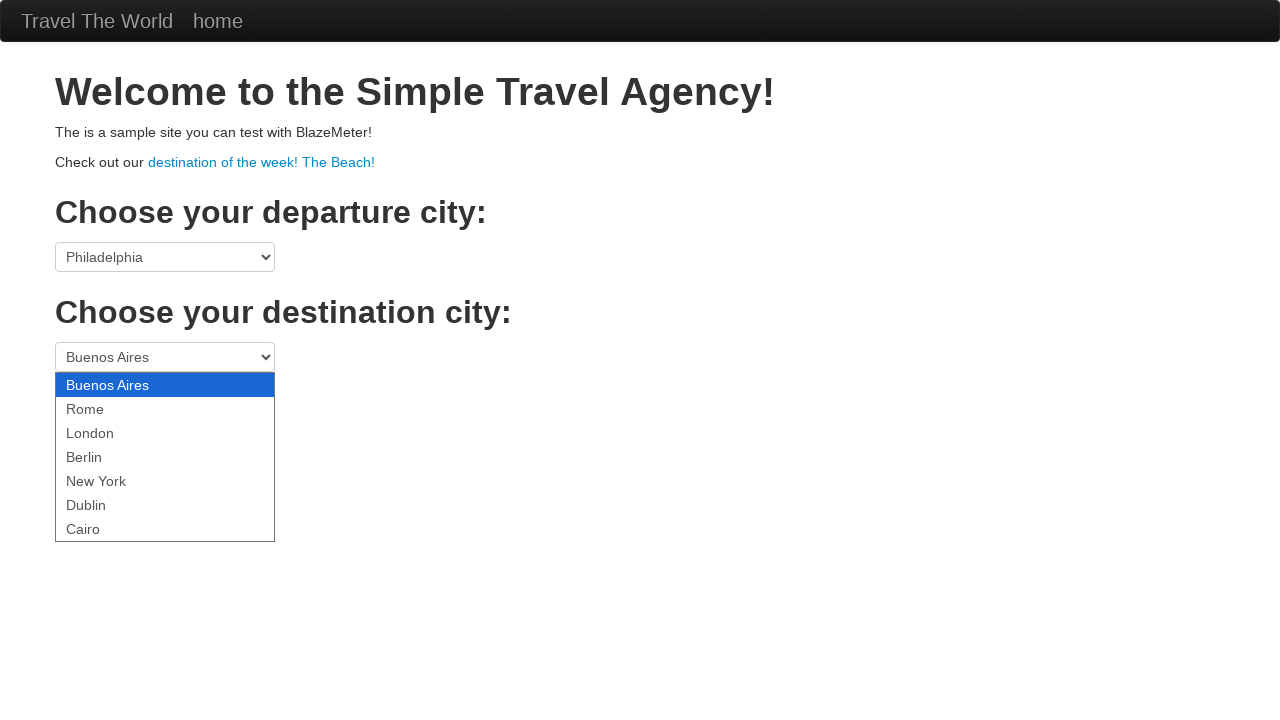

Selected Rome as destination city on select[name='toPort']
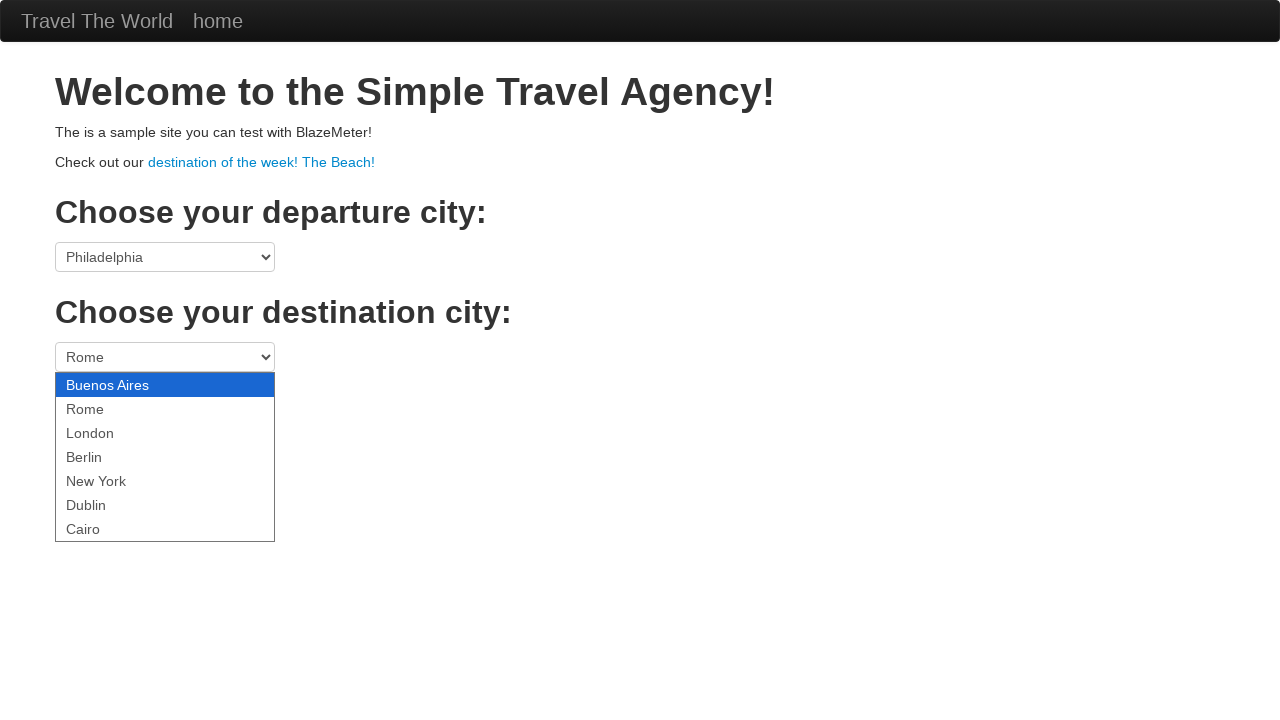

Clicked Find Flights button at (105, 407) on .btn-primary
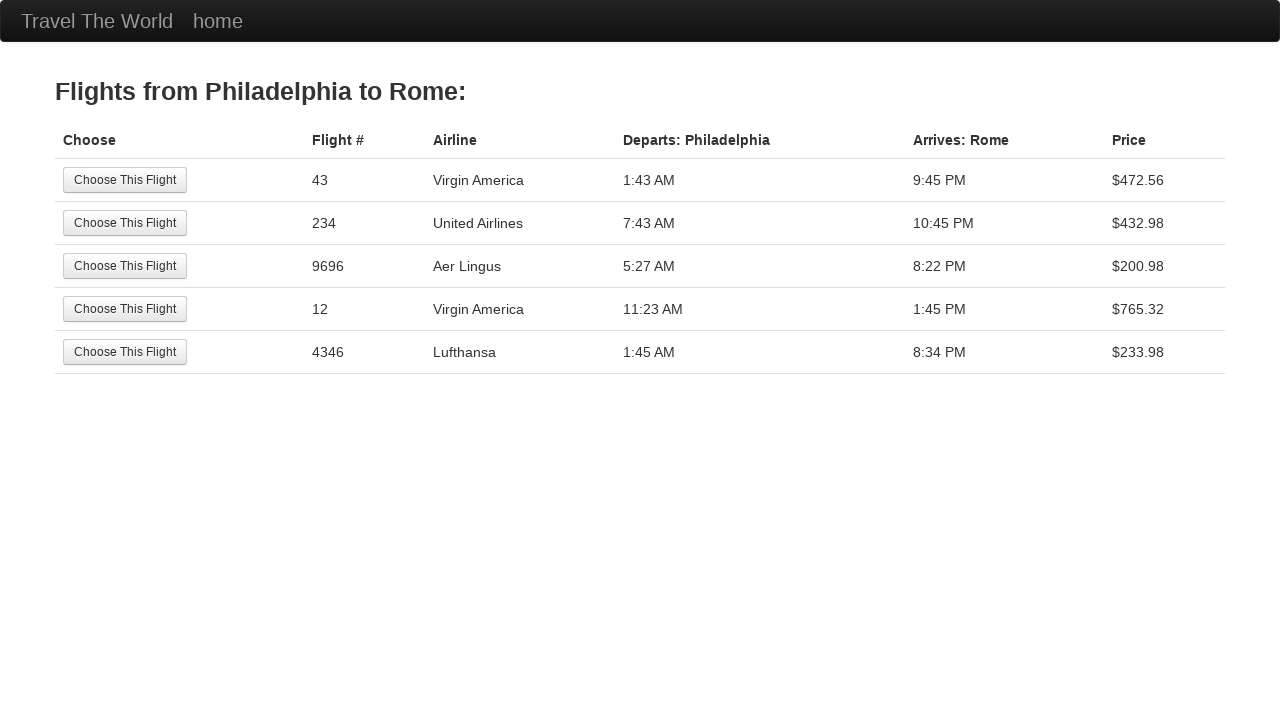

Selected the third flight option at (125, 266) on tr:nth-child(3) .btn
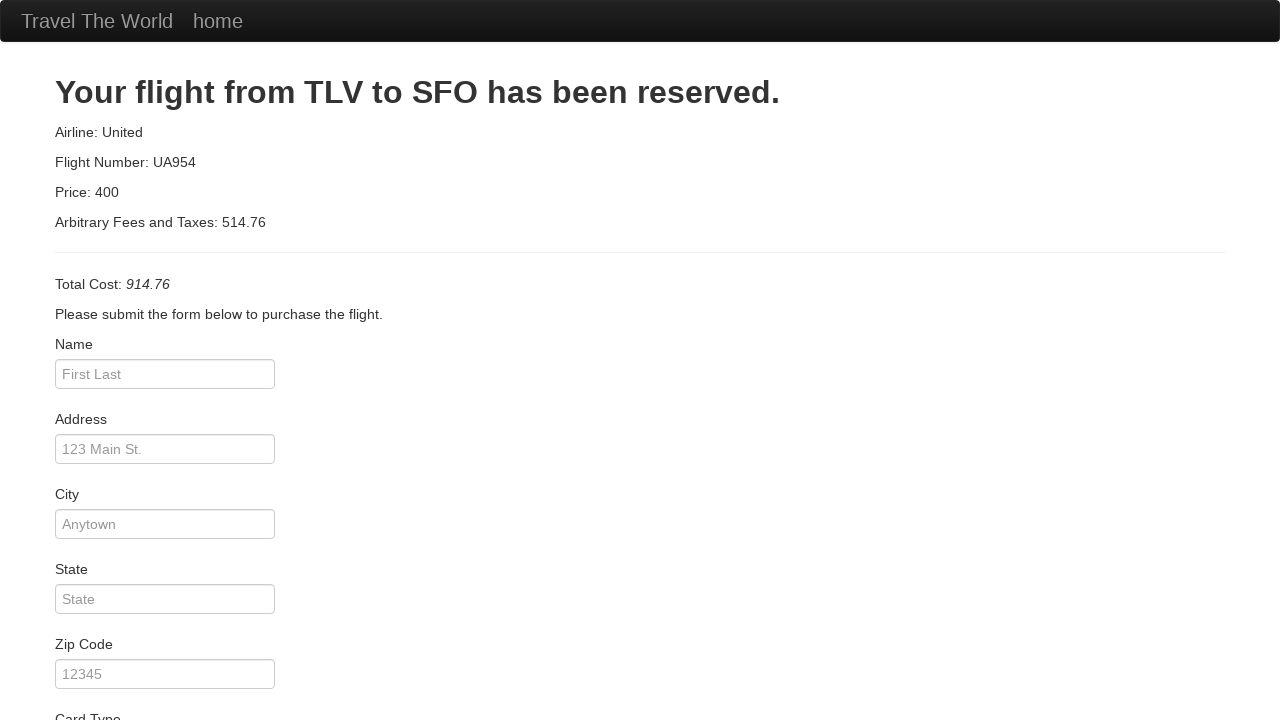

Clicked passenger name field at (165, 374) on #inputName
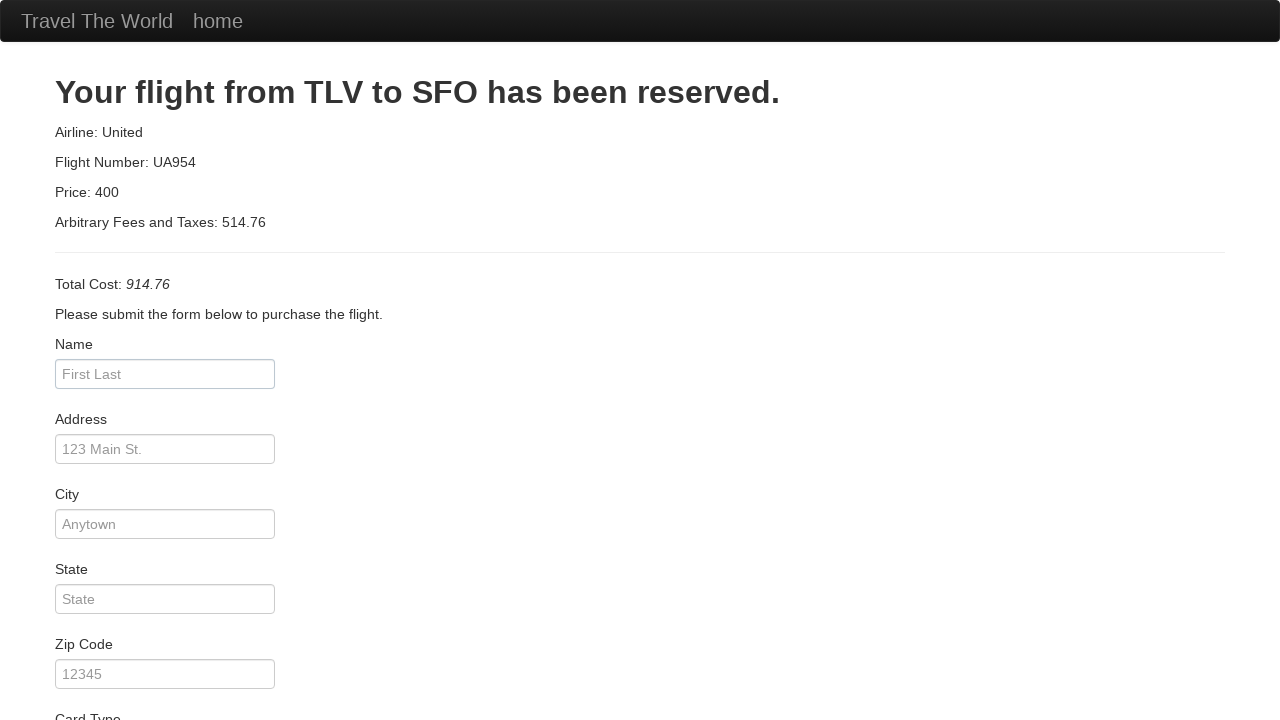

Filled passenger name with 'maria' on #inputName
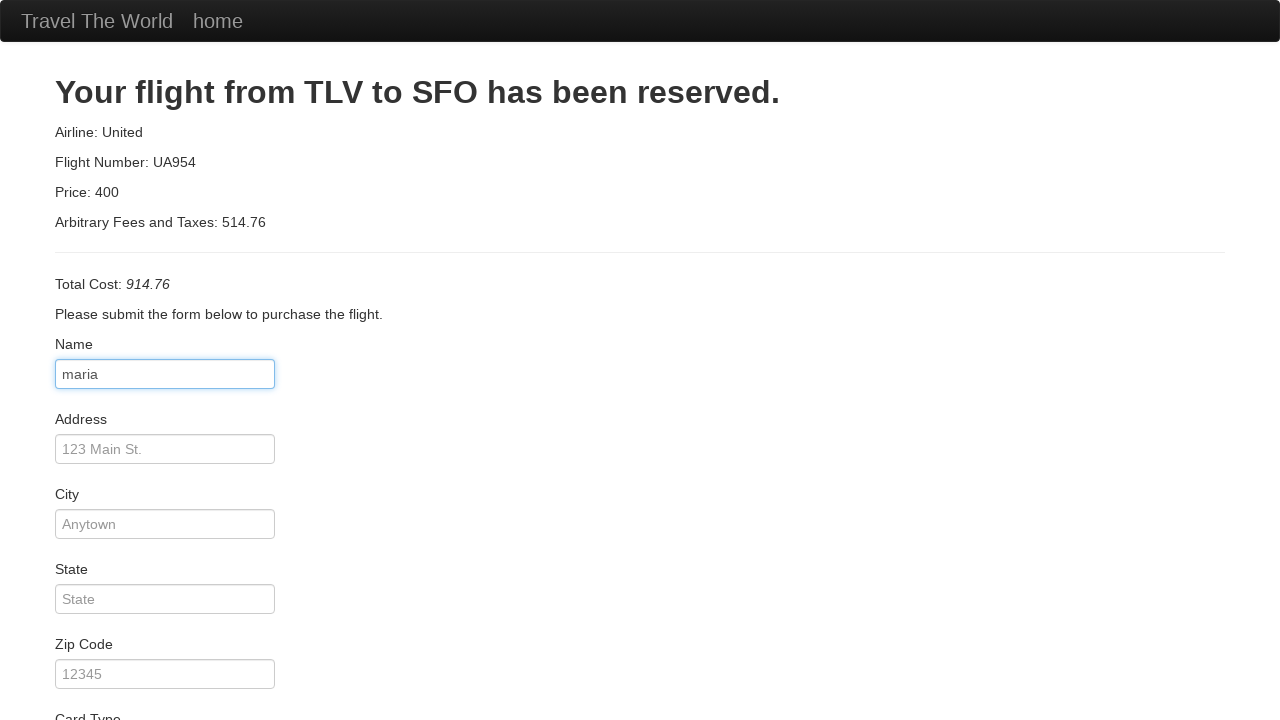

Clicked address field at (165, 449) on #address
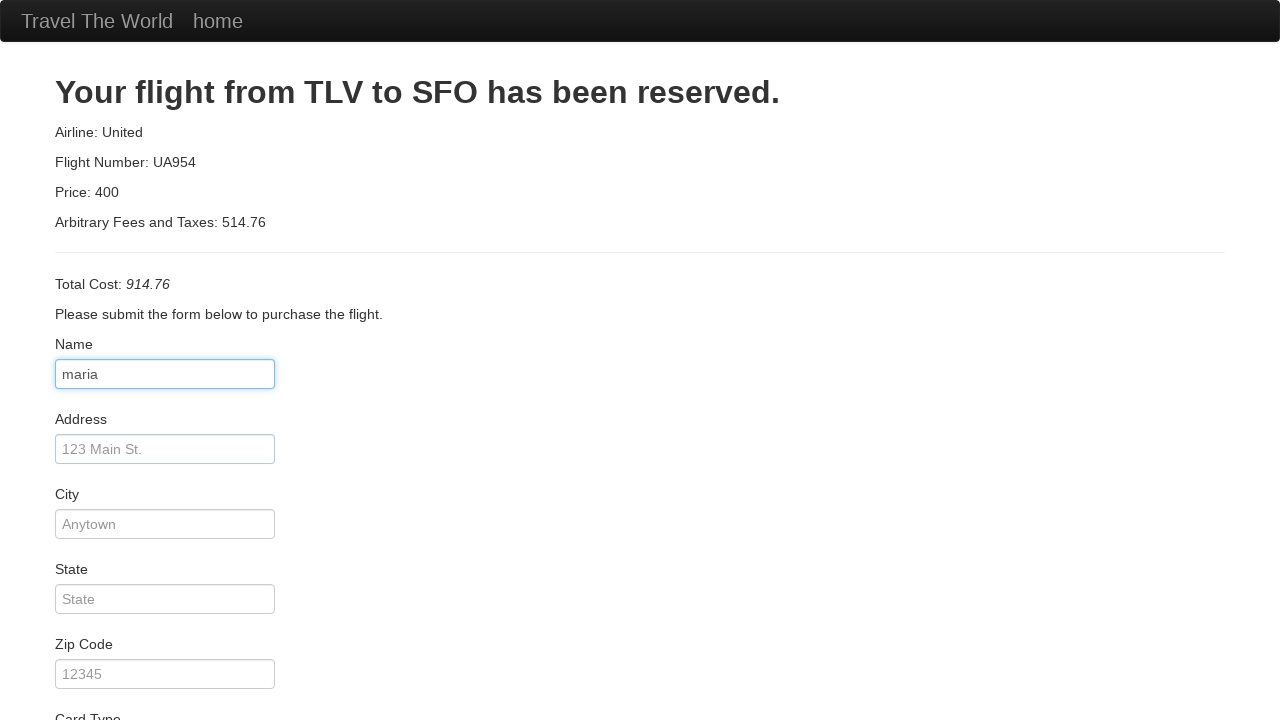

Filled address with 'praça de cima' on #address
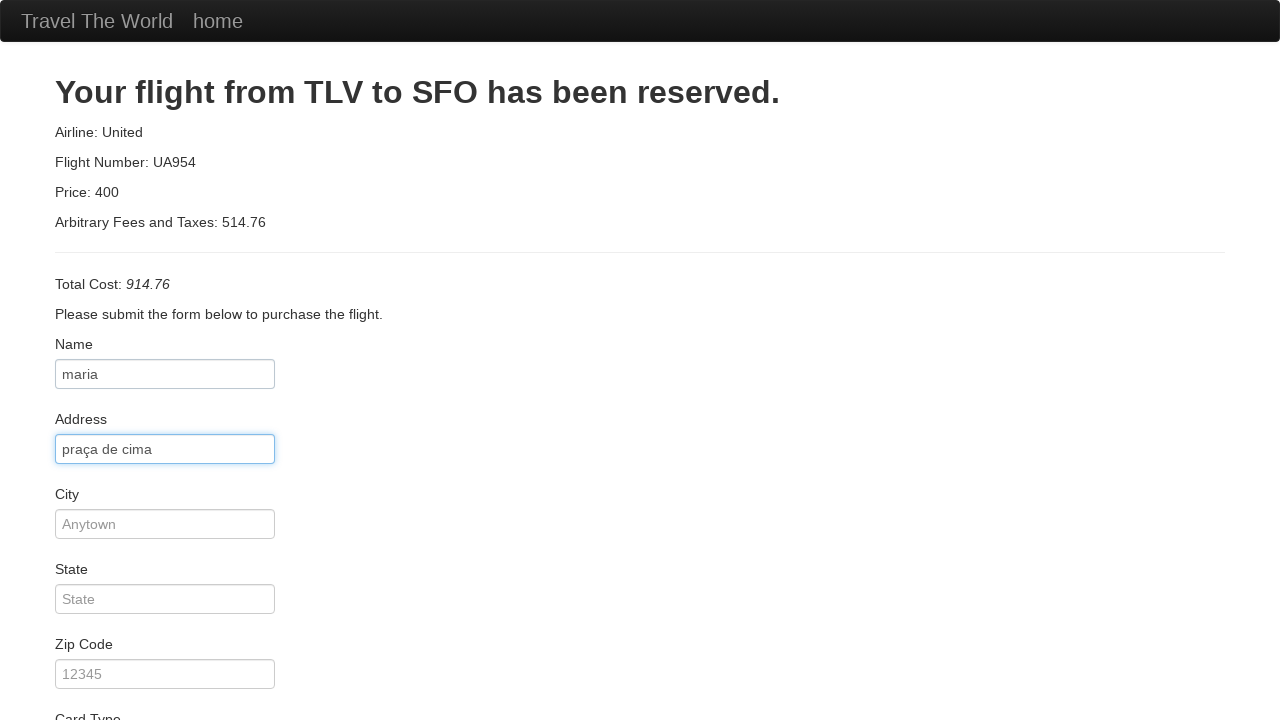

Clicked city field at (165, 524) on #city
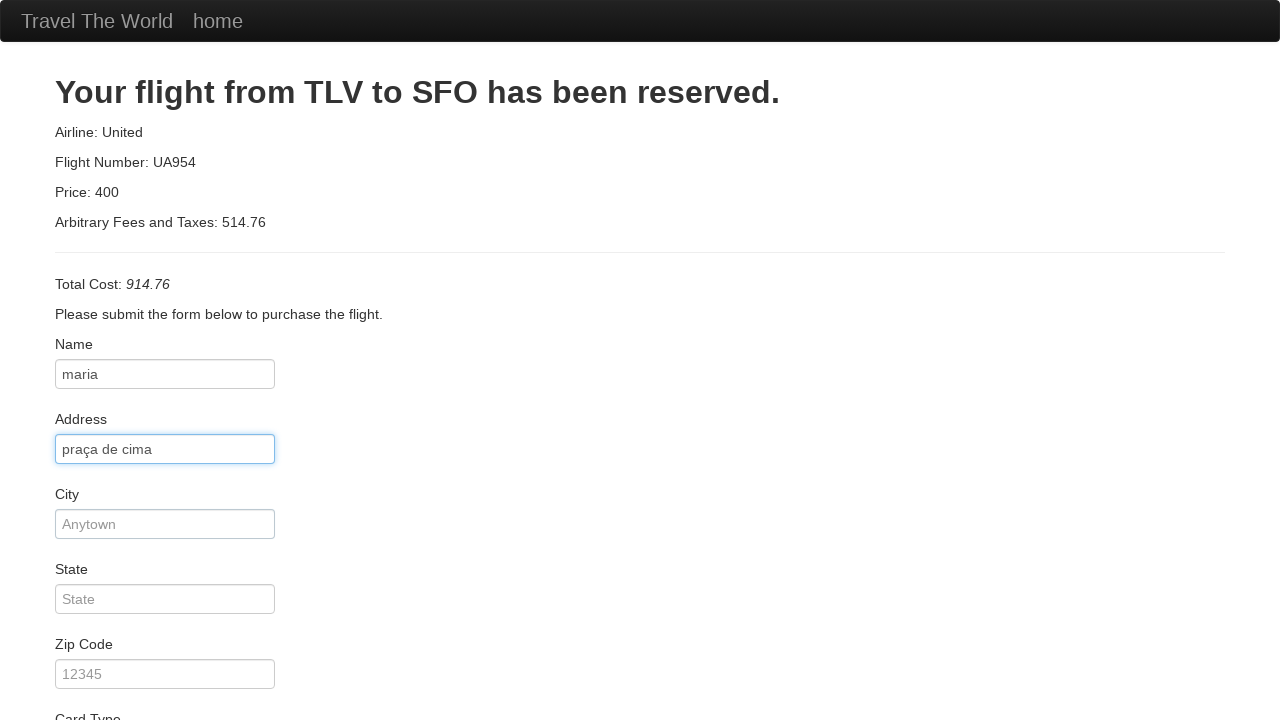

Filled city with 'amadora' on #city
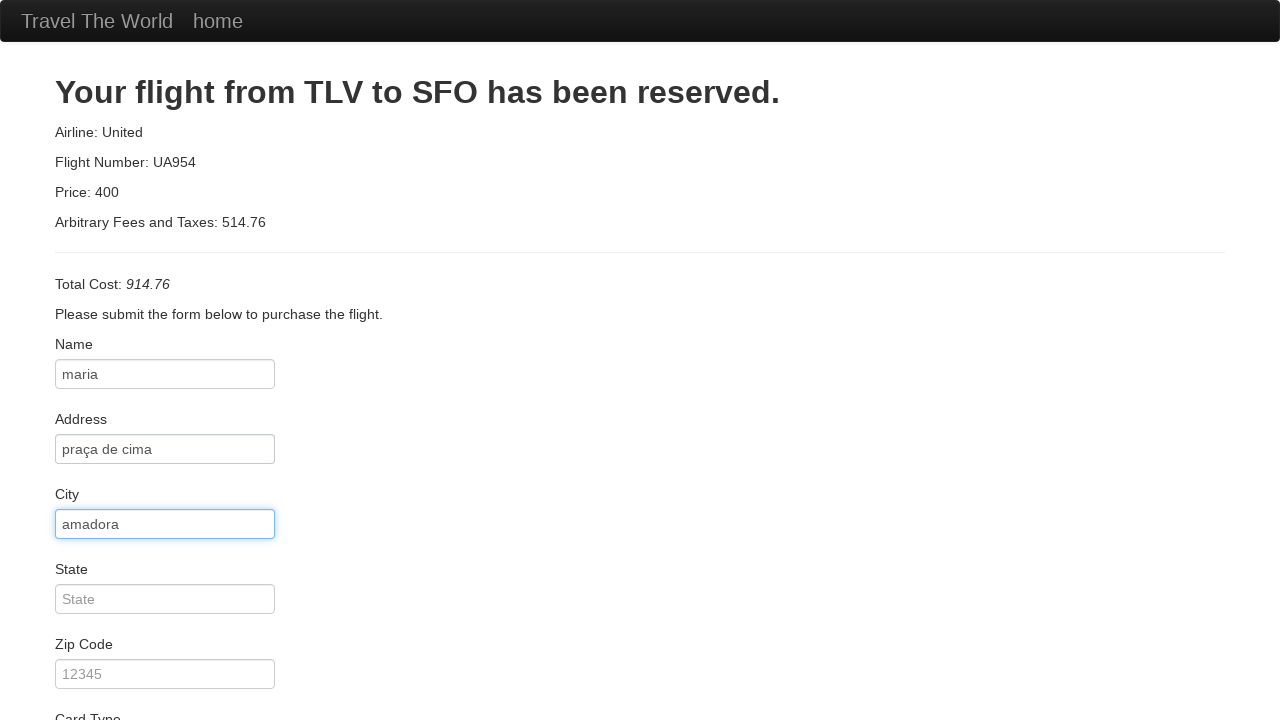

Clicked state field at (165, 599) on #state
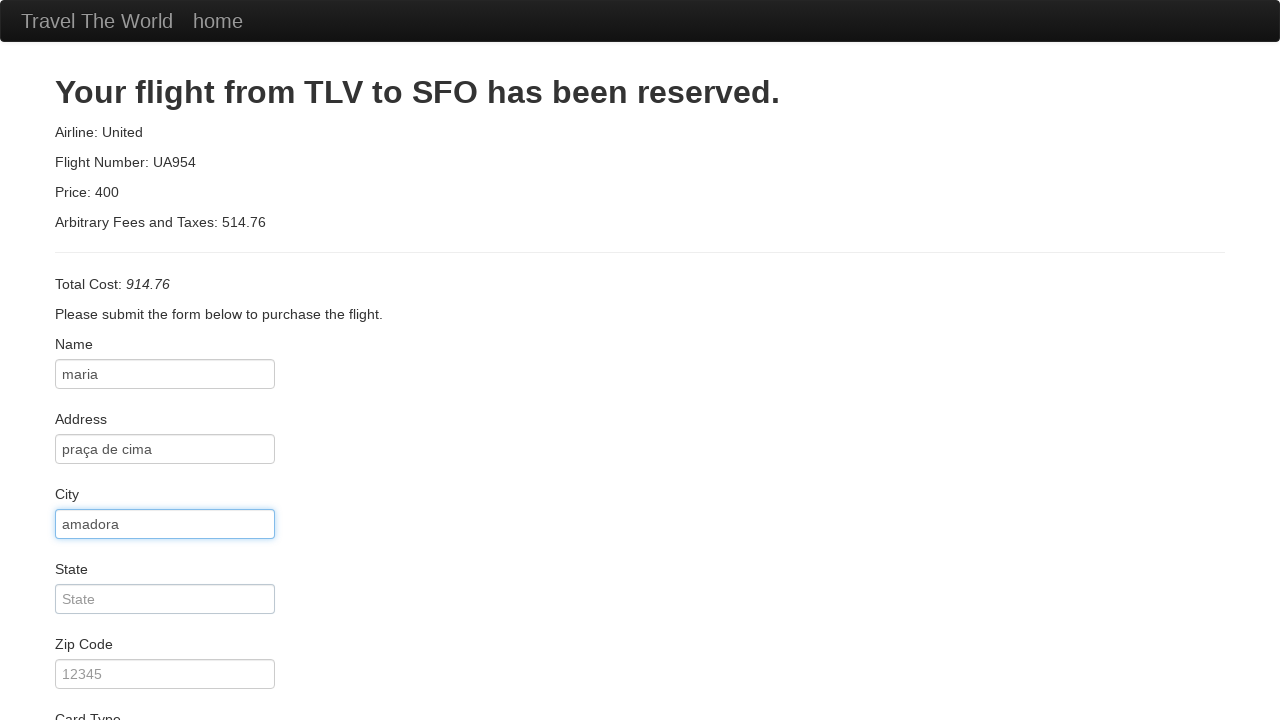

Filled state with 'amadora' on #state
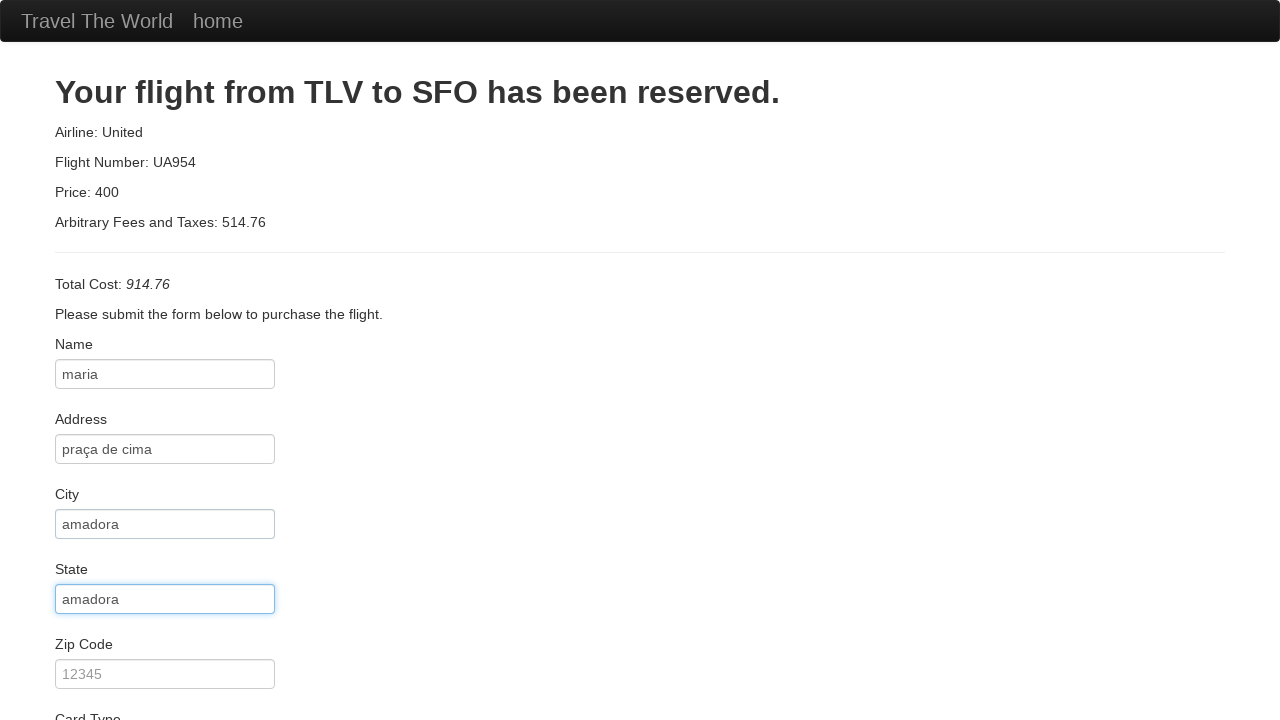

Clicked zip code field at (165, 674) on #zipCode
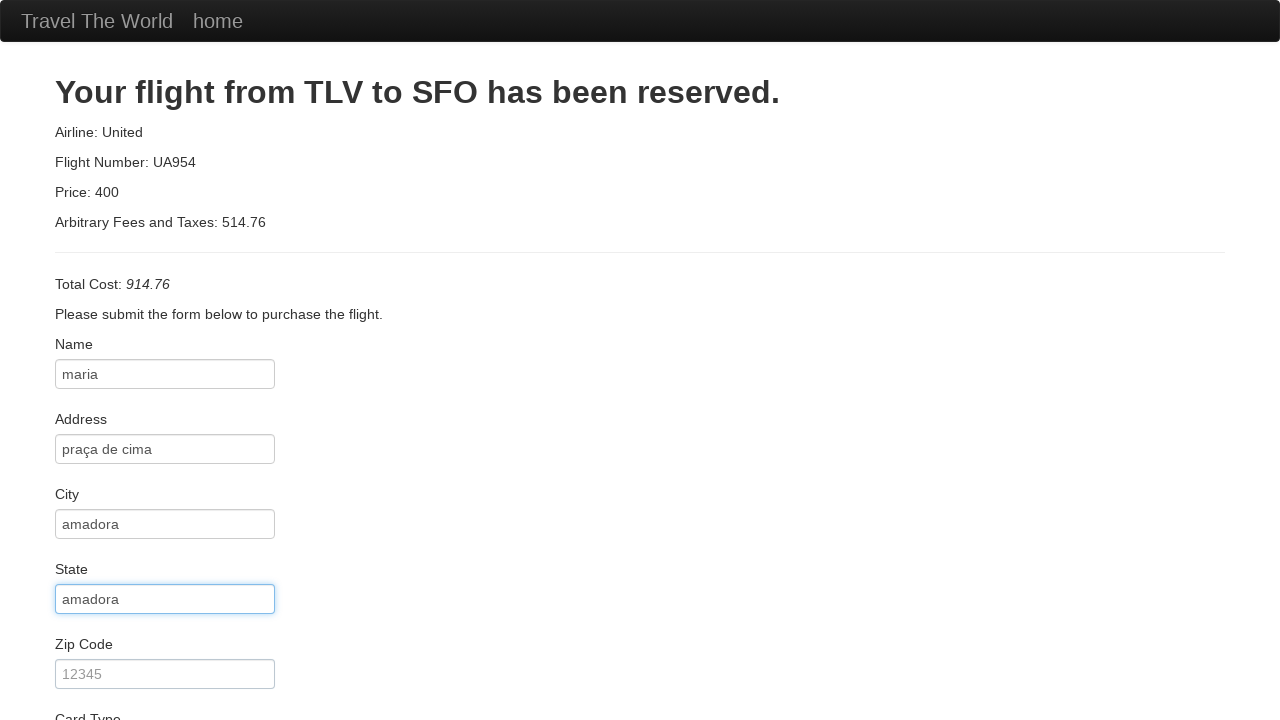

Filled zip code with '1234' on #zipCode
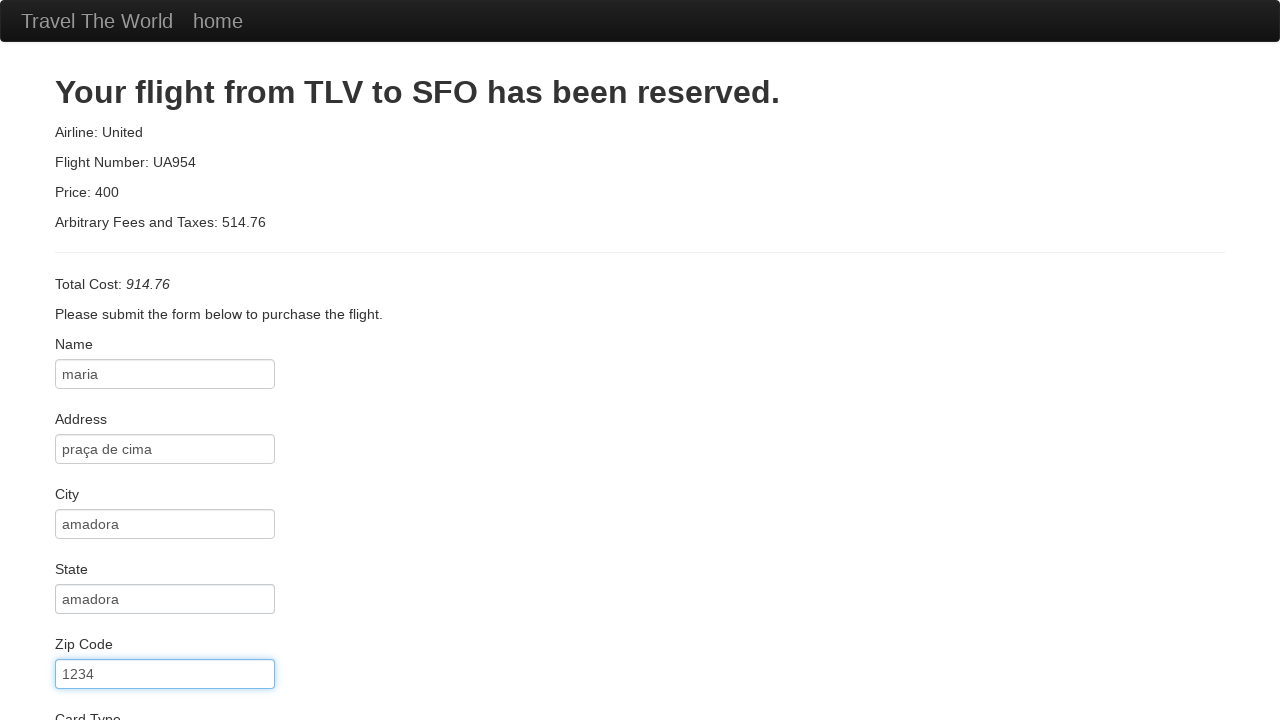

Clicked card type dropdown at (165, 360) on #cardType
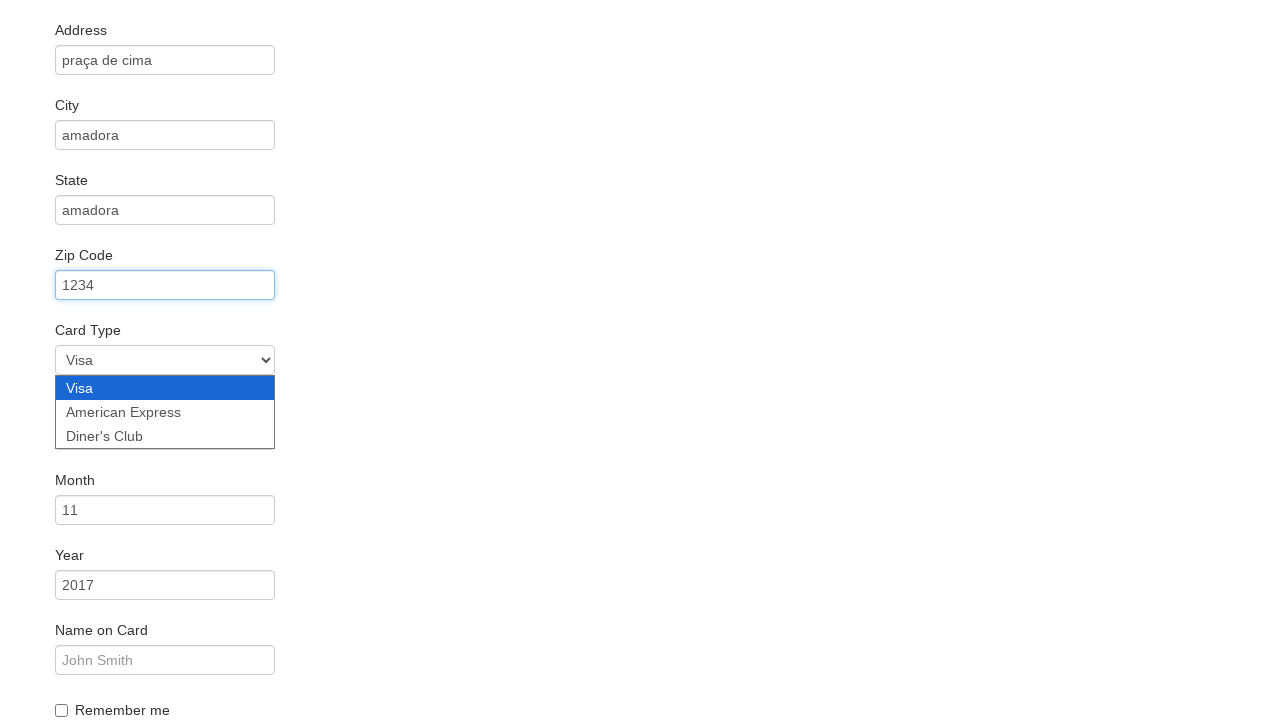

Selected American Express as card type on #cardType
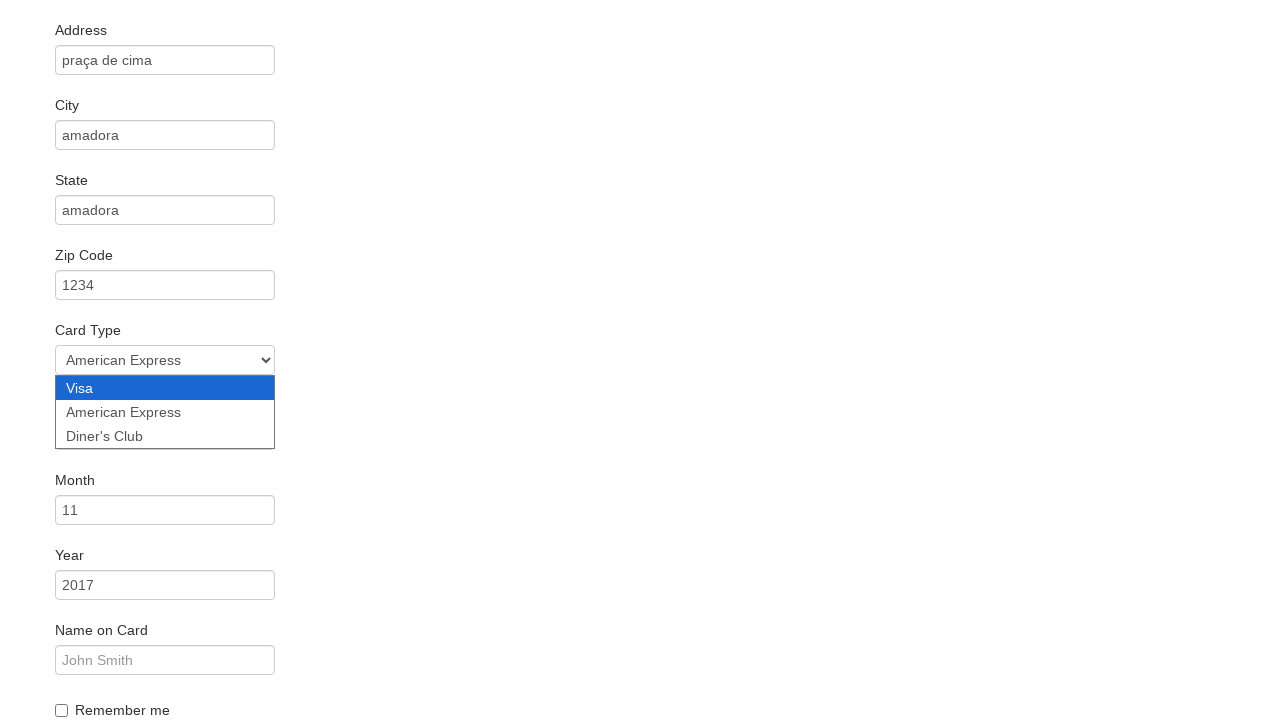

Clicked credit card number field at (165, 435) on #creditCardNumber
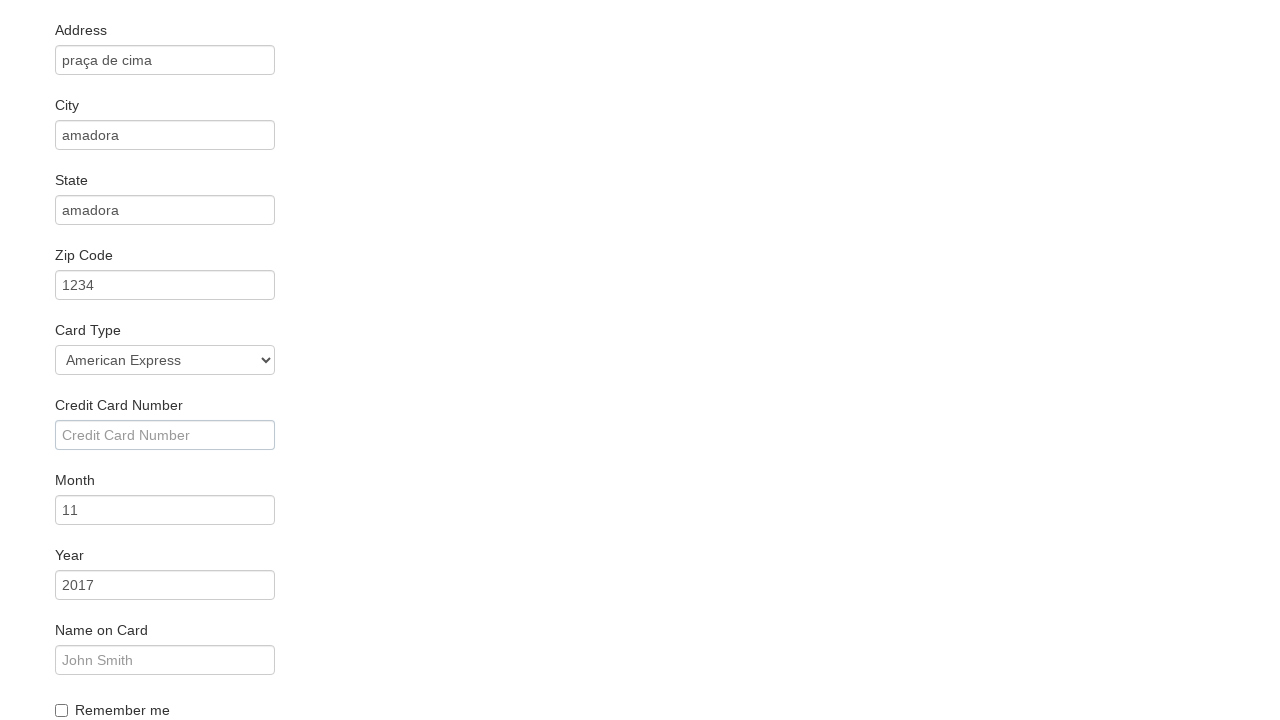

Filled credit card number with '123456' on #creditCardNumber
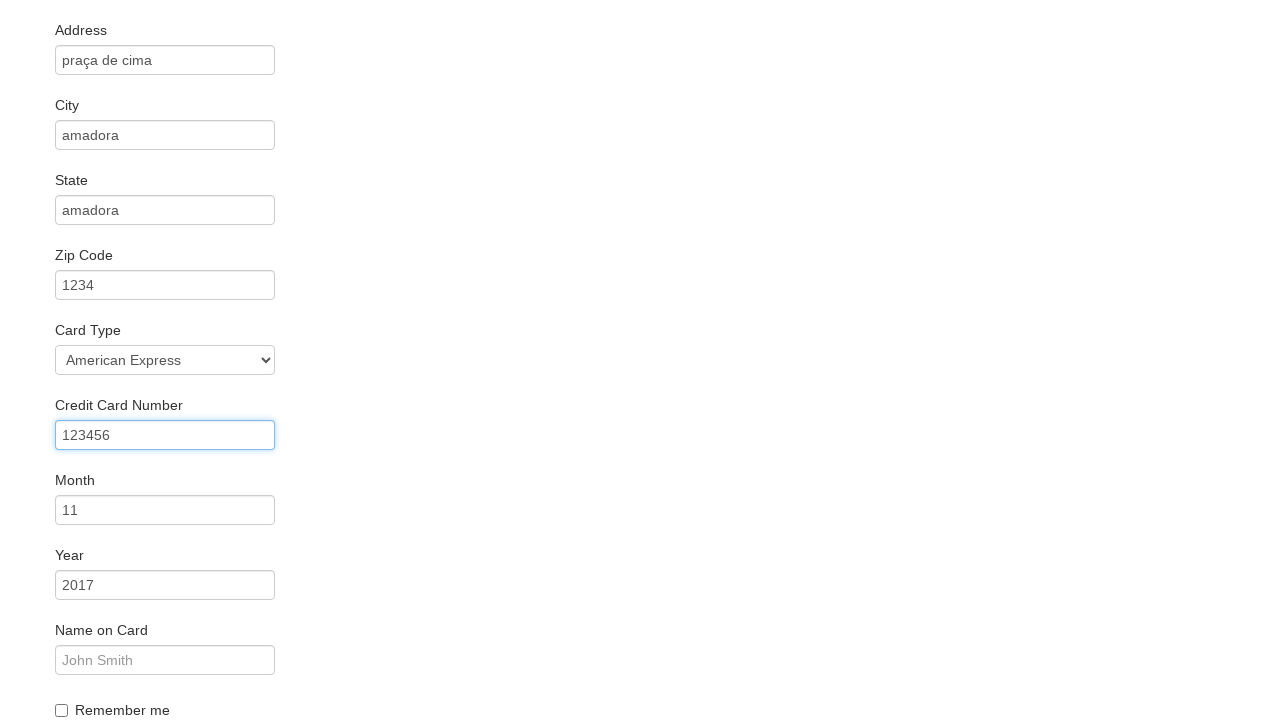

Clicked name on card field at (165, 660) on #nameOnCard
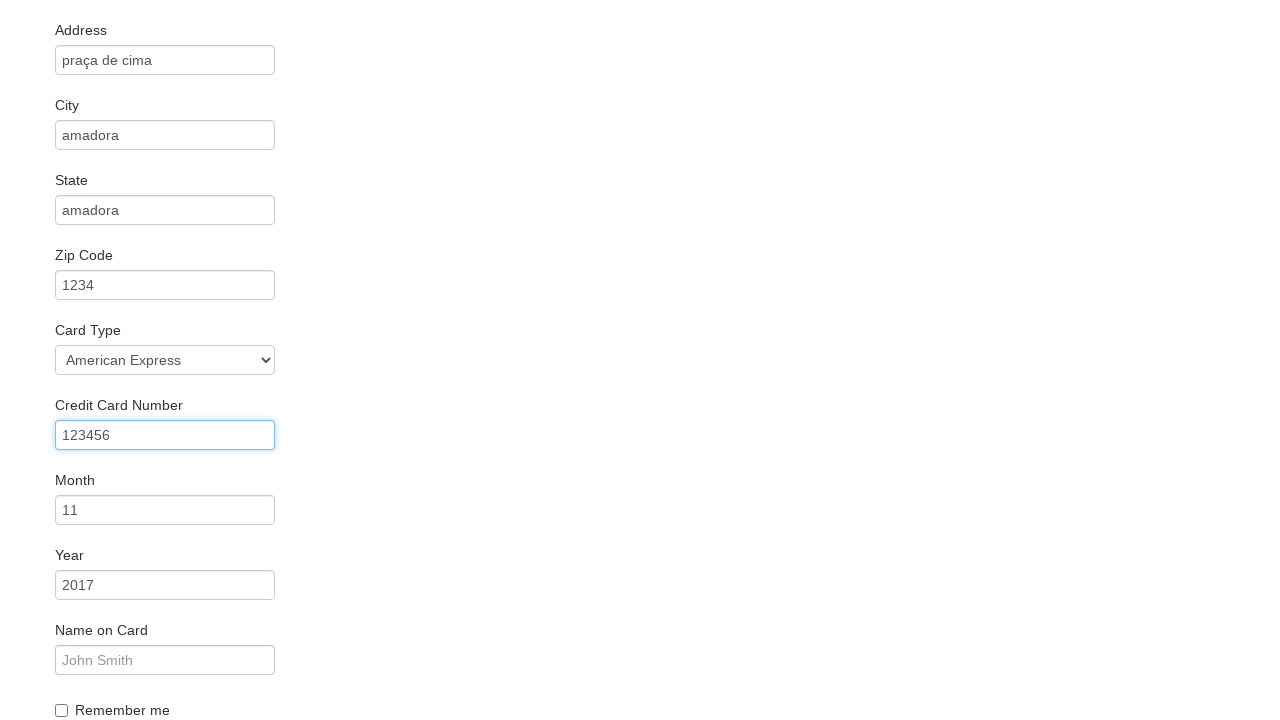

Filled name on card with 'maria' on #nameOnCard
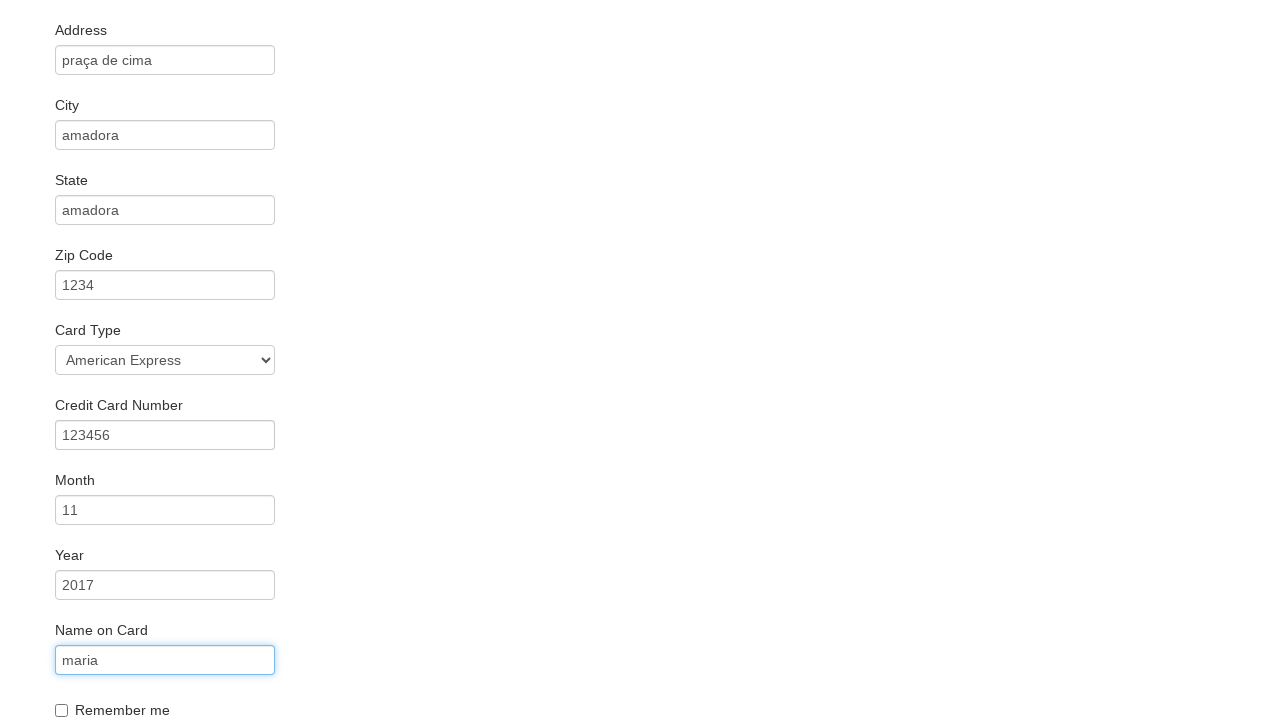

Clicked remember me checkbox at (640, 708) on .checkbox
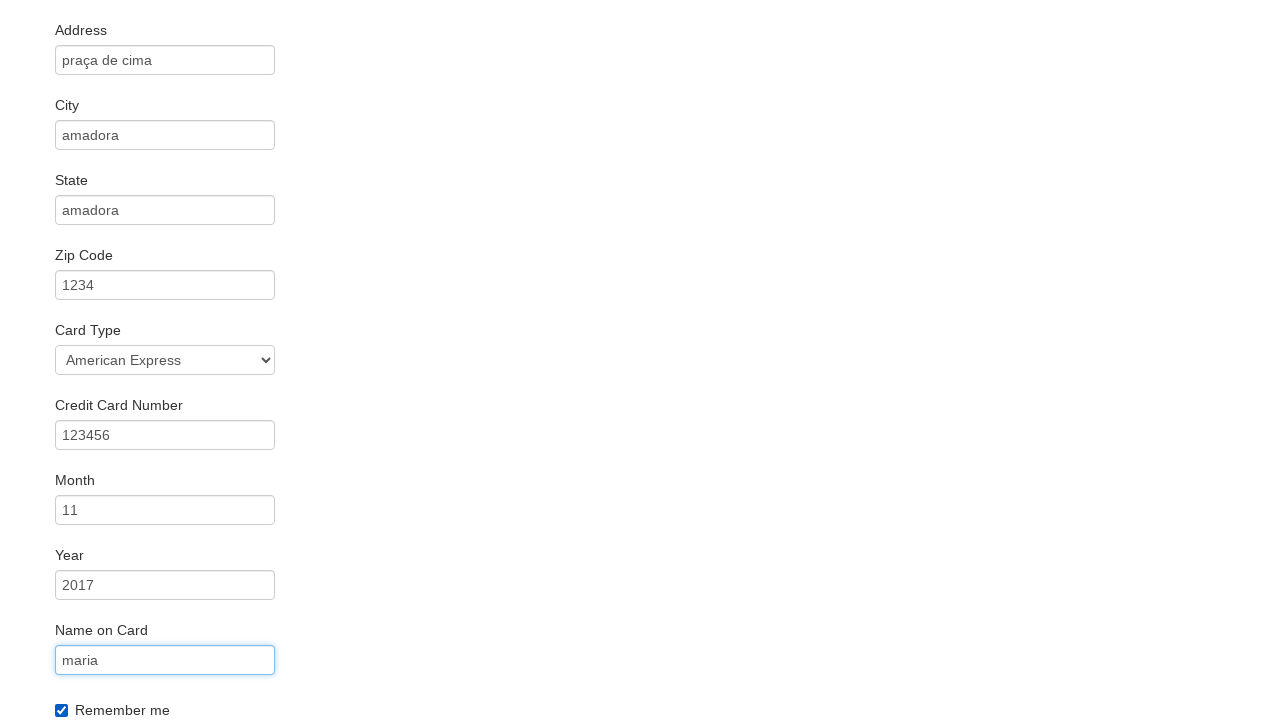

Clicked submit purchase button at (118, 685) on .btn-primary
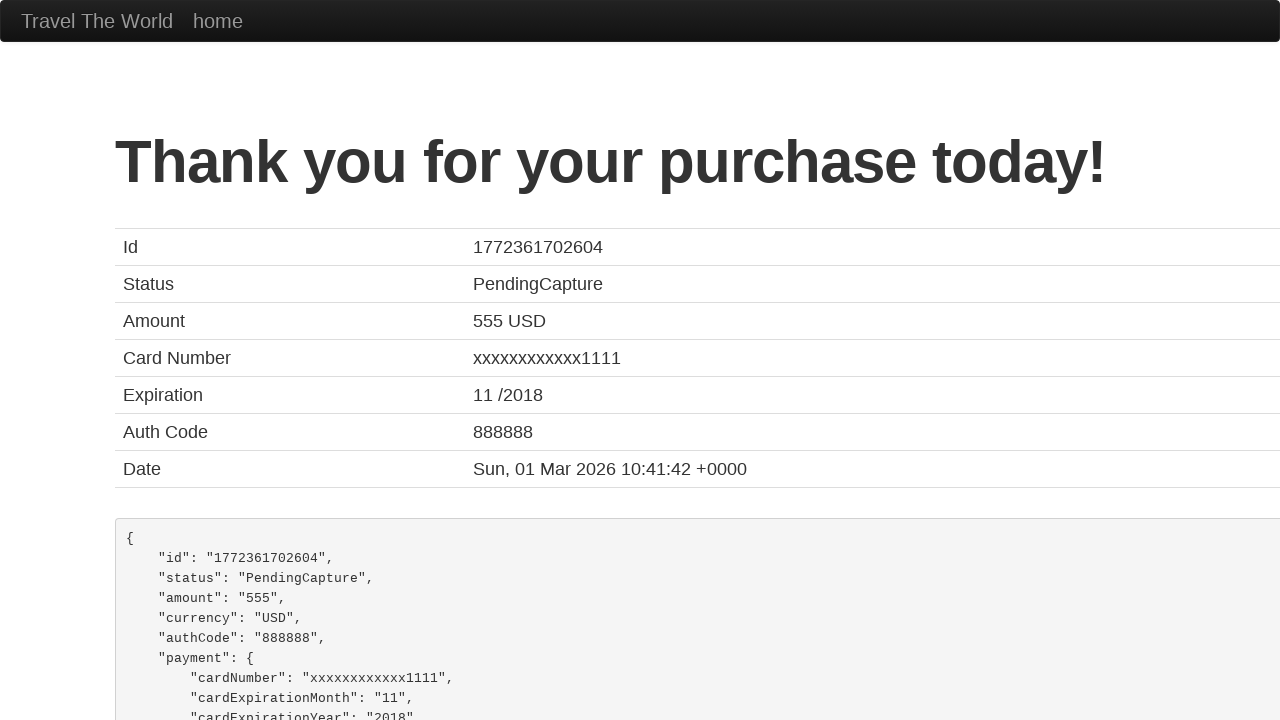

Confirmation page loaded successfully
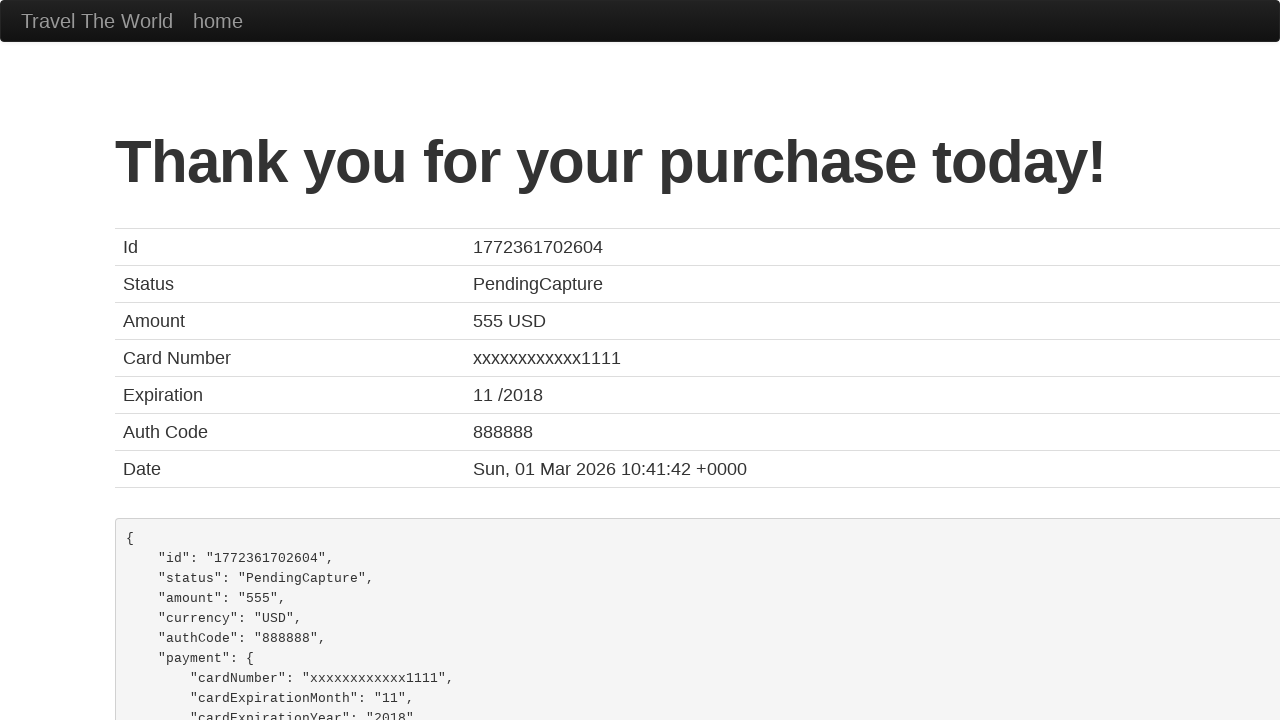

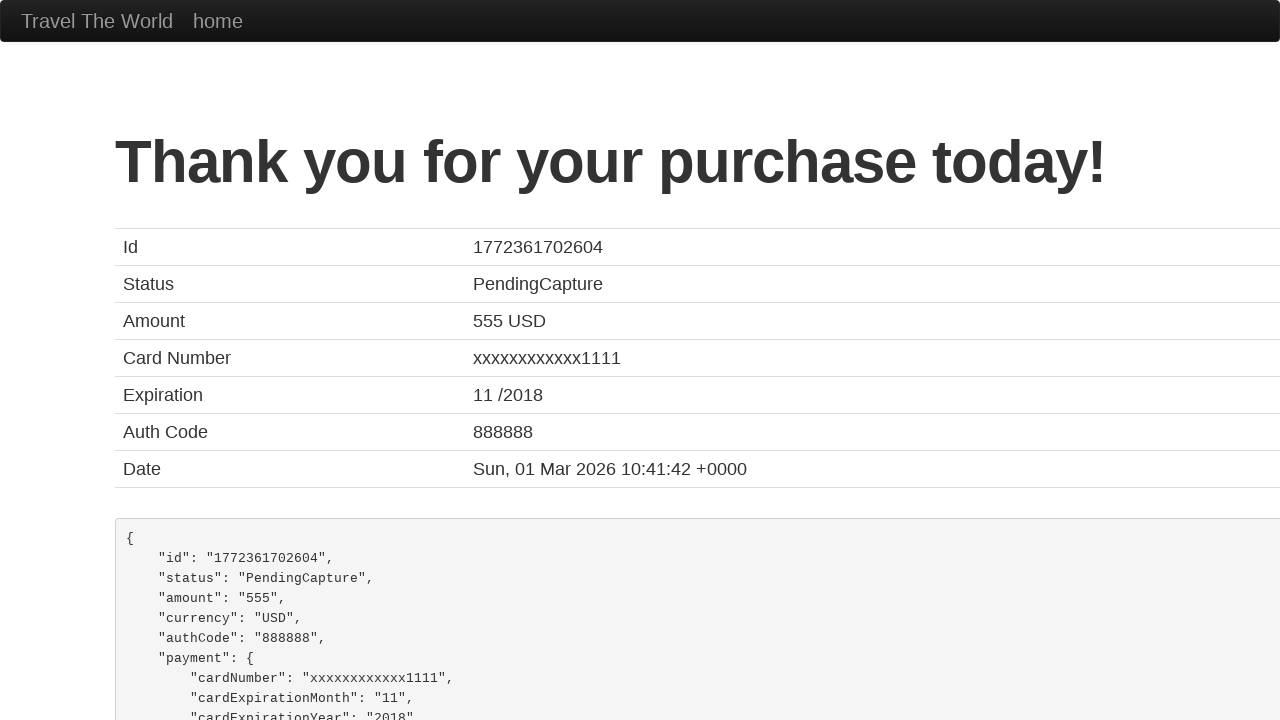